Tests window handling functionality by clicking a button that opens a new window, switching between windows, and closing the child window

Starting URL: http://demo.automationtesting.in/Windows.html

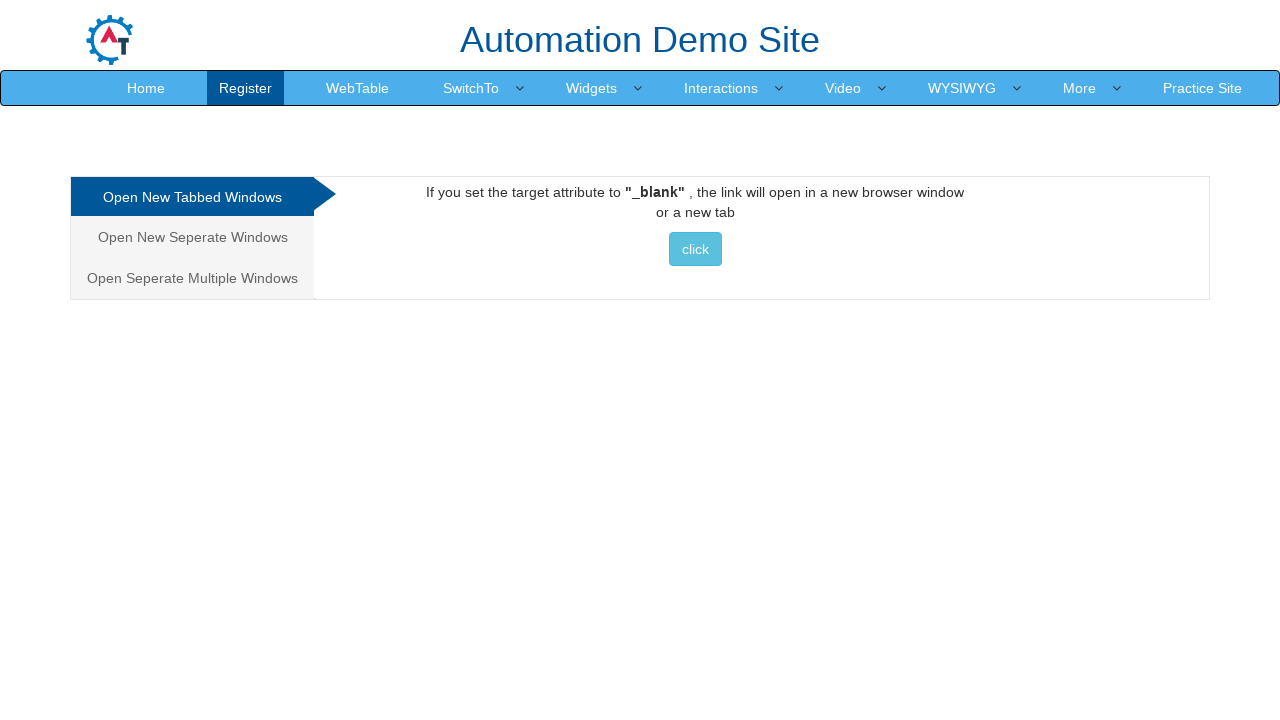

Clicked button to open new window/tab at (695, 249) on #Tabbed>a>button
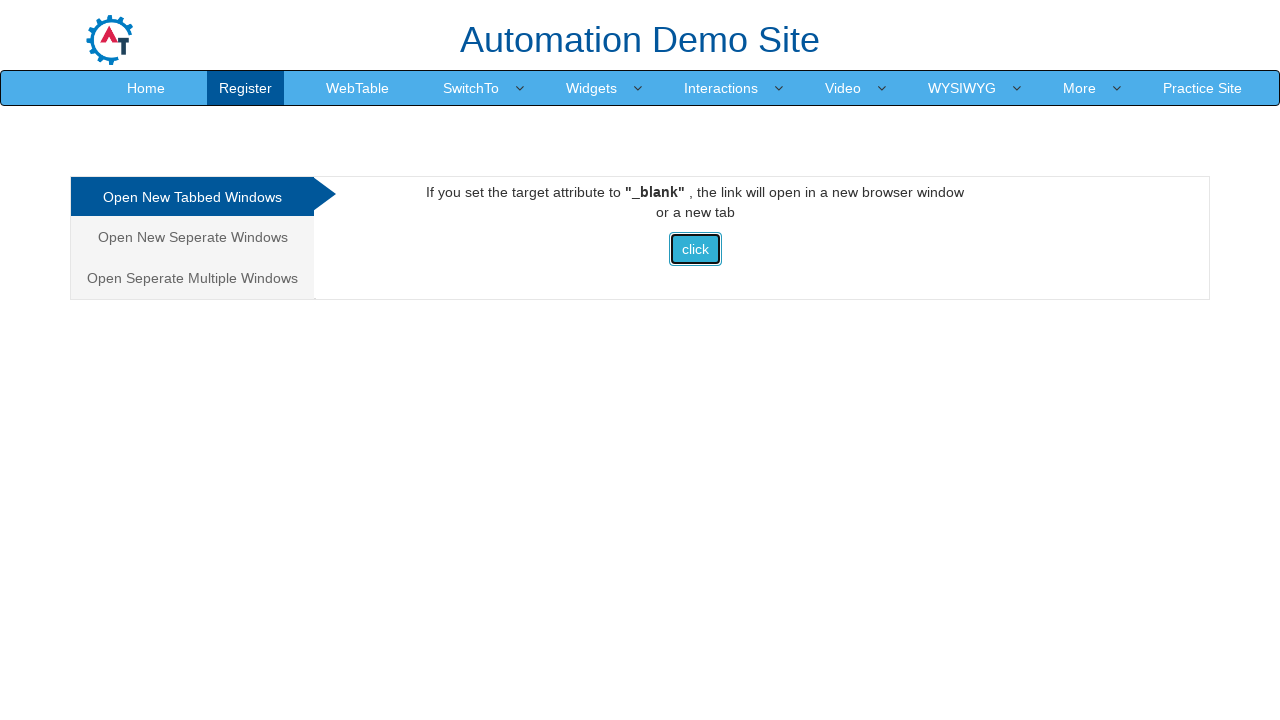

Waited 2 seconds for new window to open
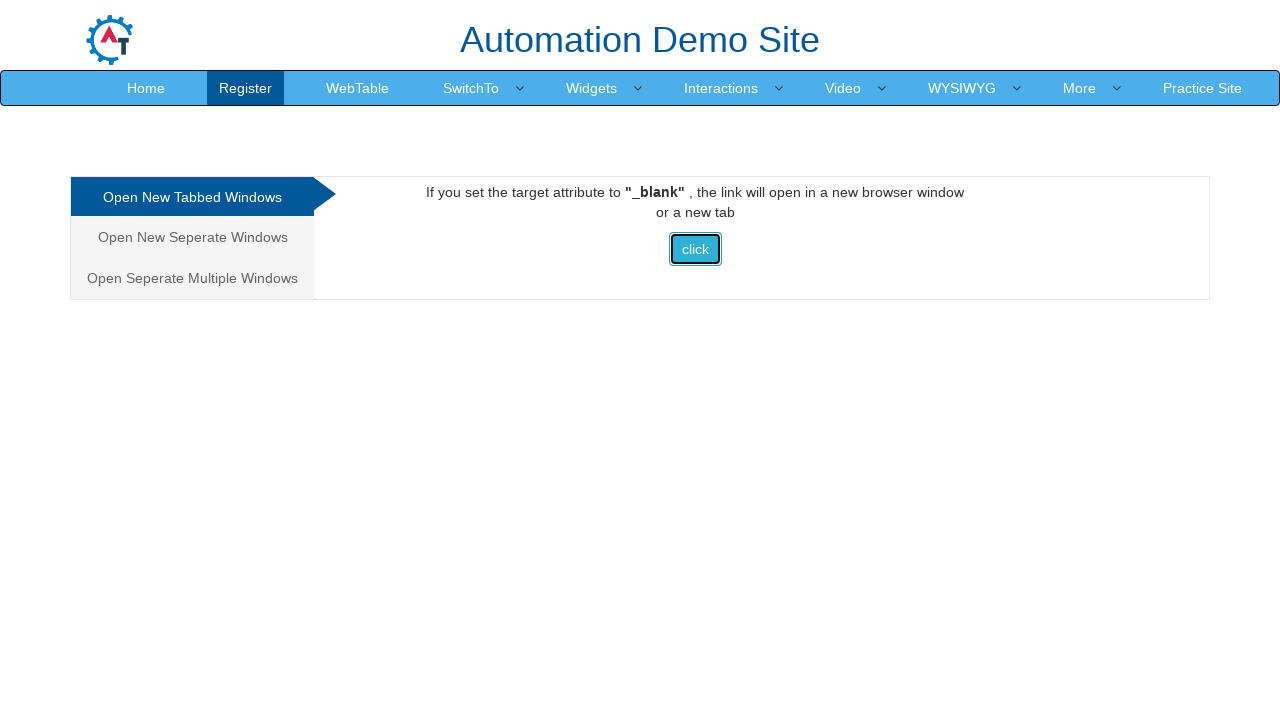

Retrieved all open pages from context
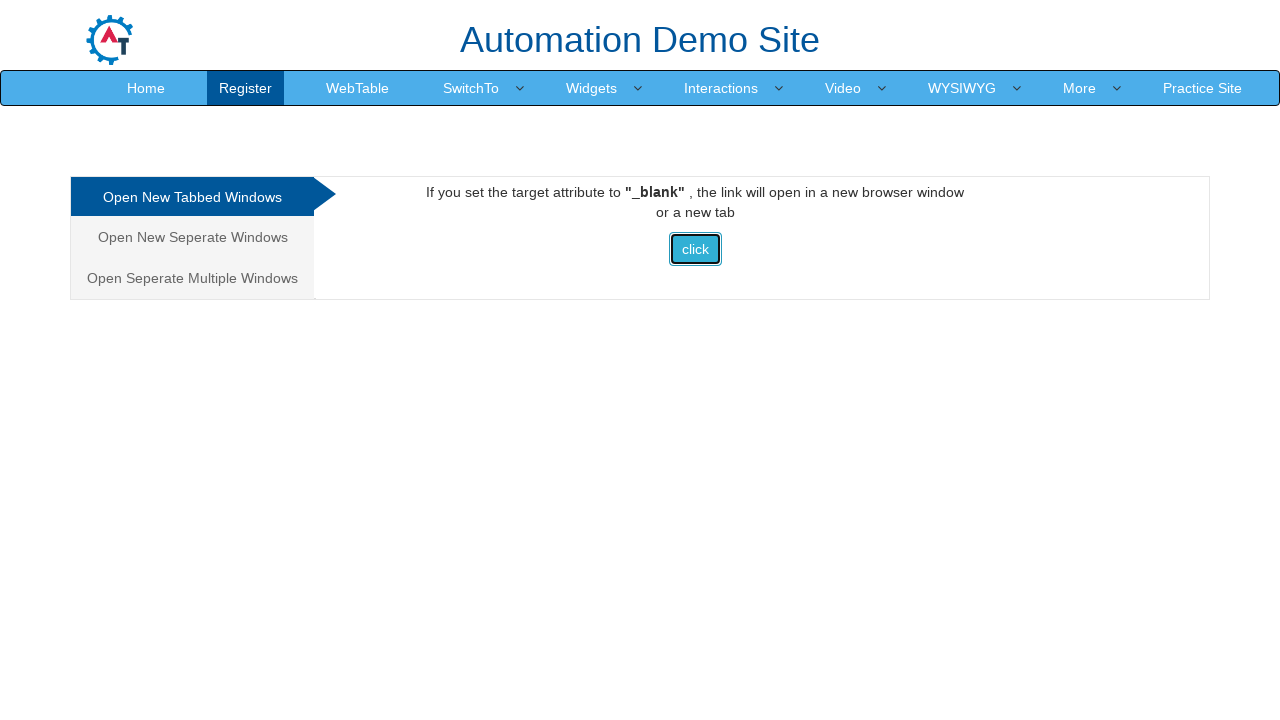

Switched to newly opened window/tab
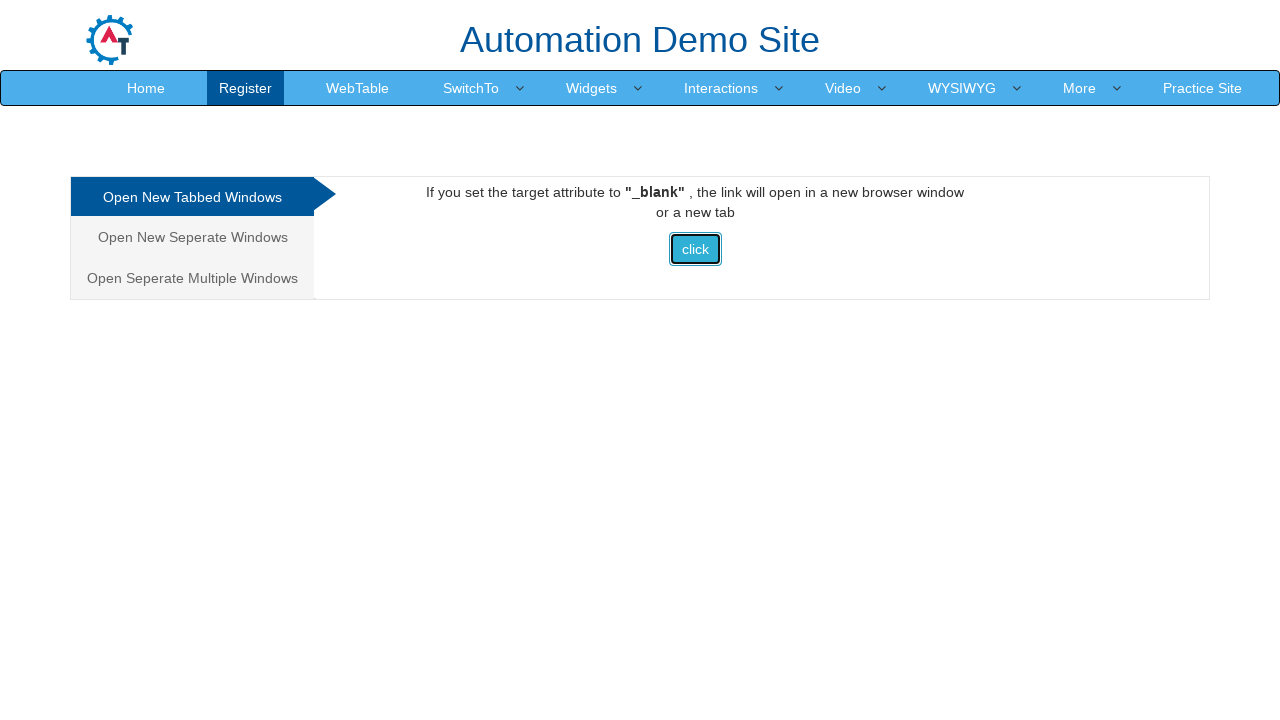

Verified new page title: Selenium
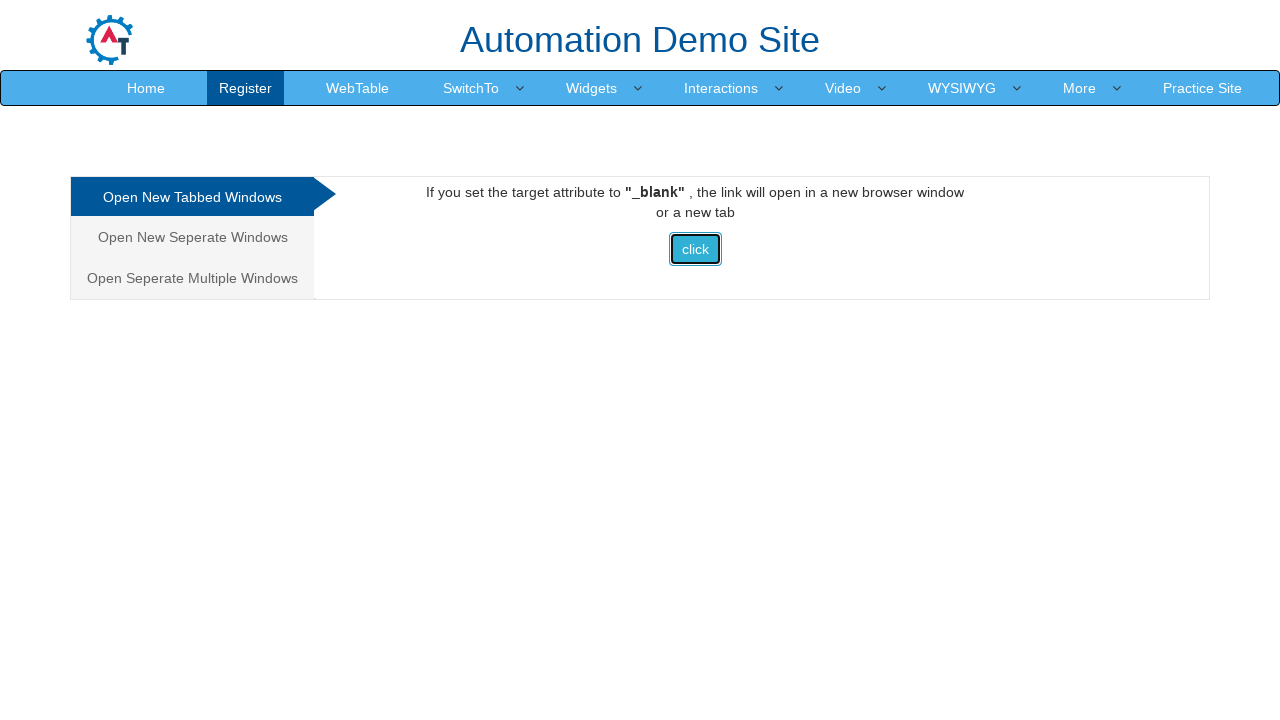

Closed the new window/tab
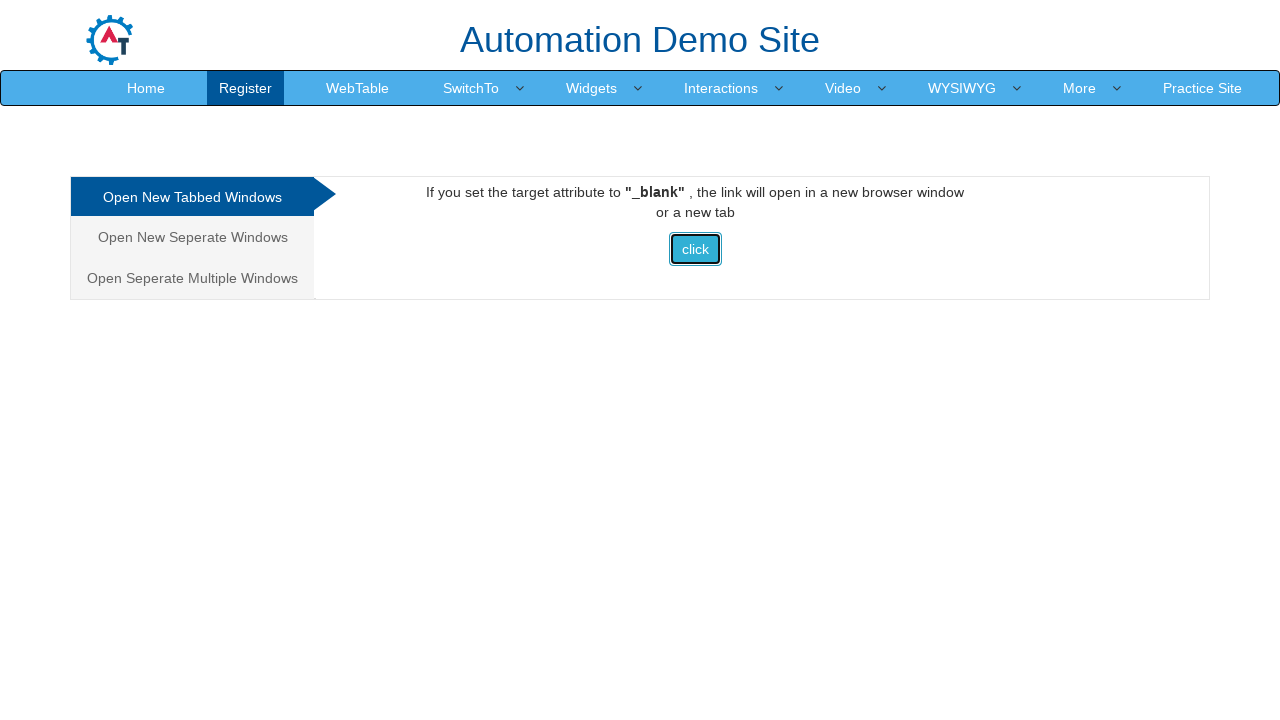

Verified original page is still active: Frames & windows
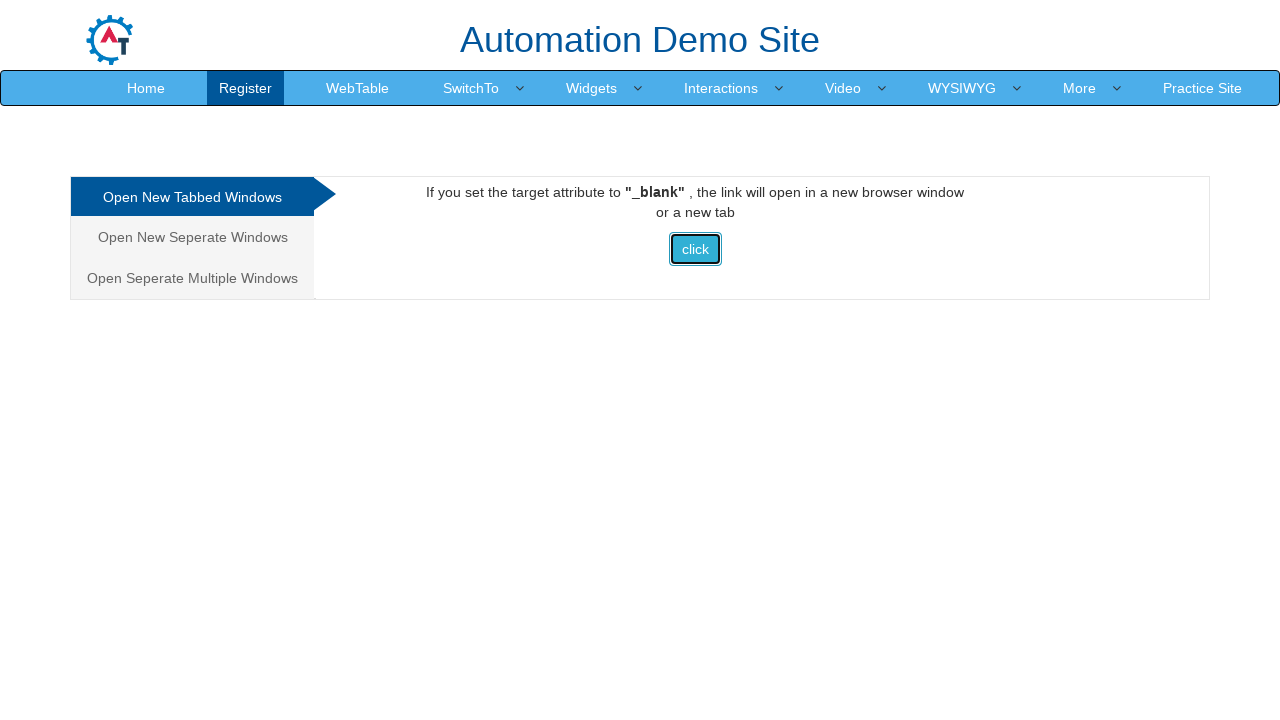

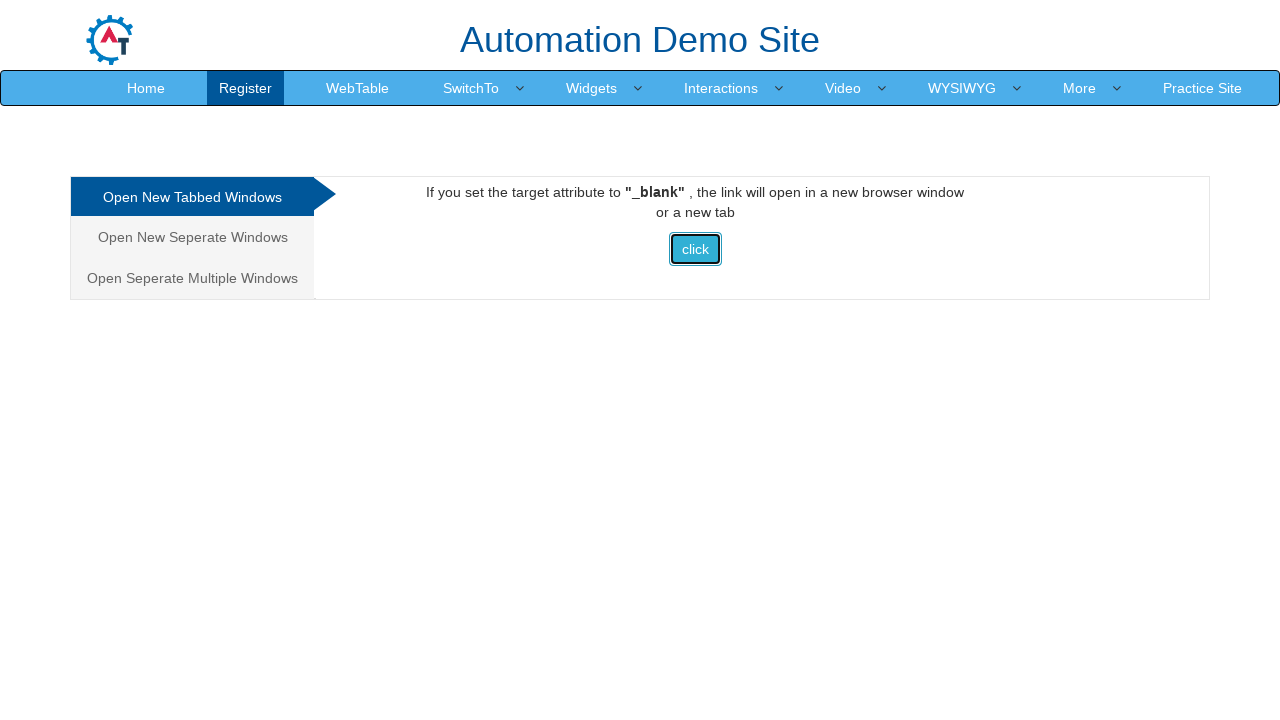